Tests Python.org website by searching for "pycon" in the search box and verifying results

Starting URL: http://www.python.org

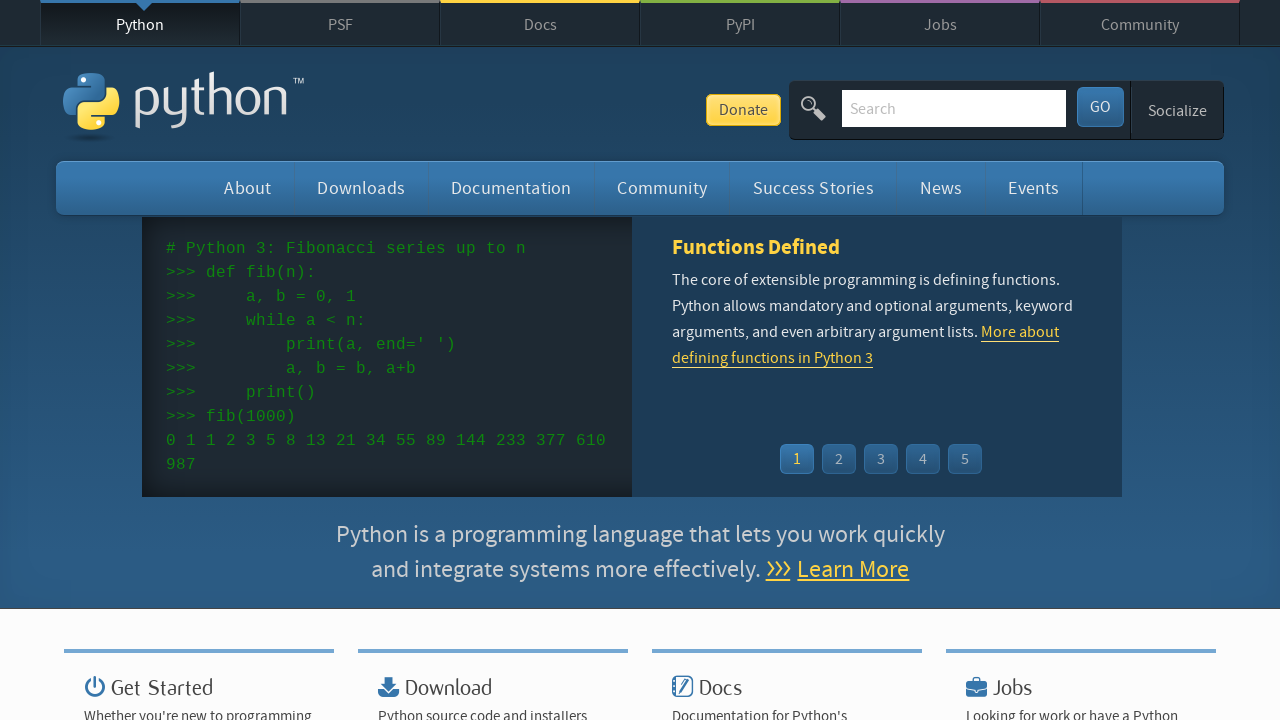

Verified 'Python' is present in page title
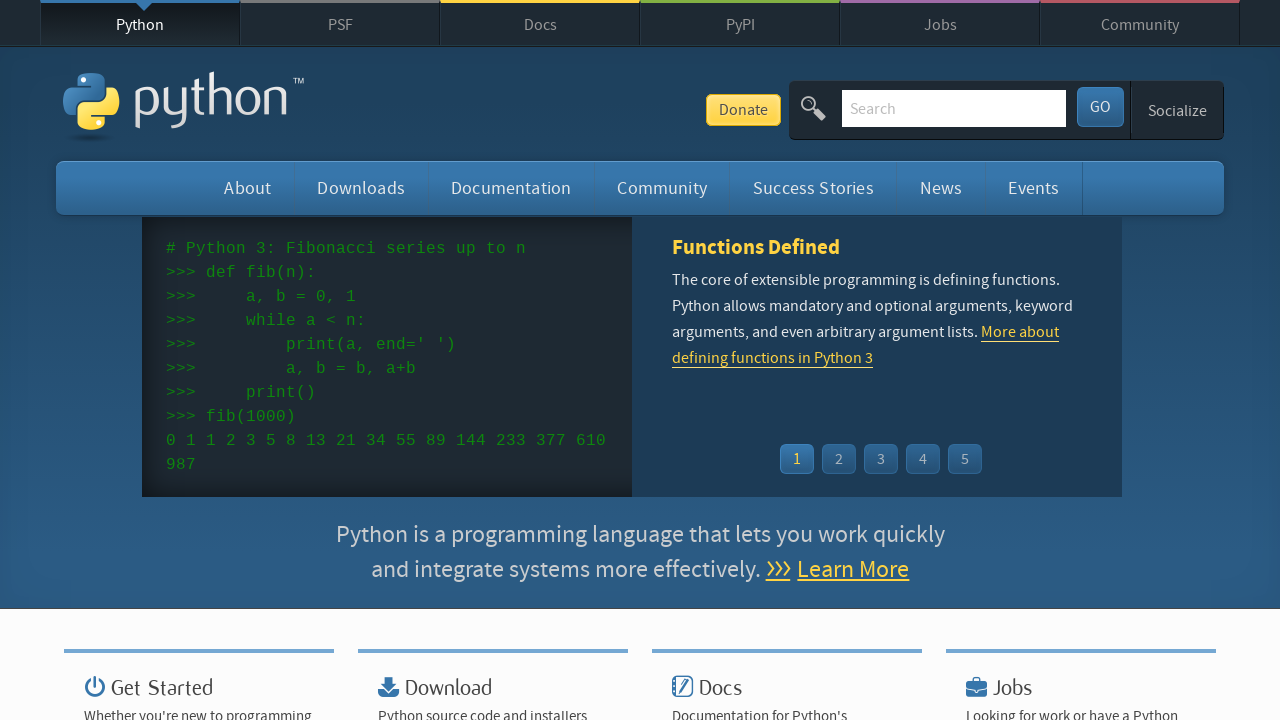

Filled search box with 'pycon' on input[name='q']
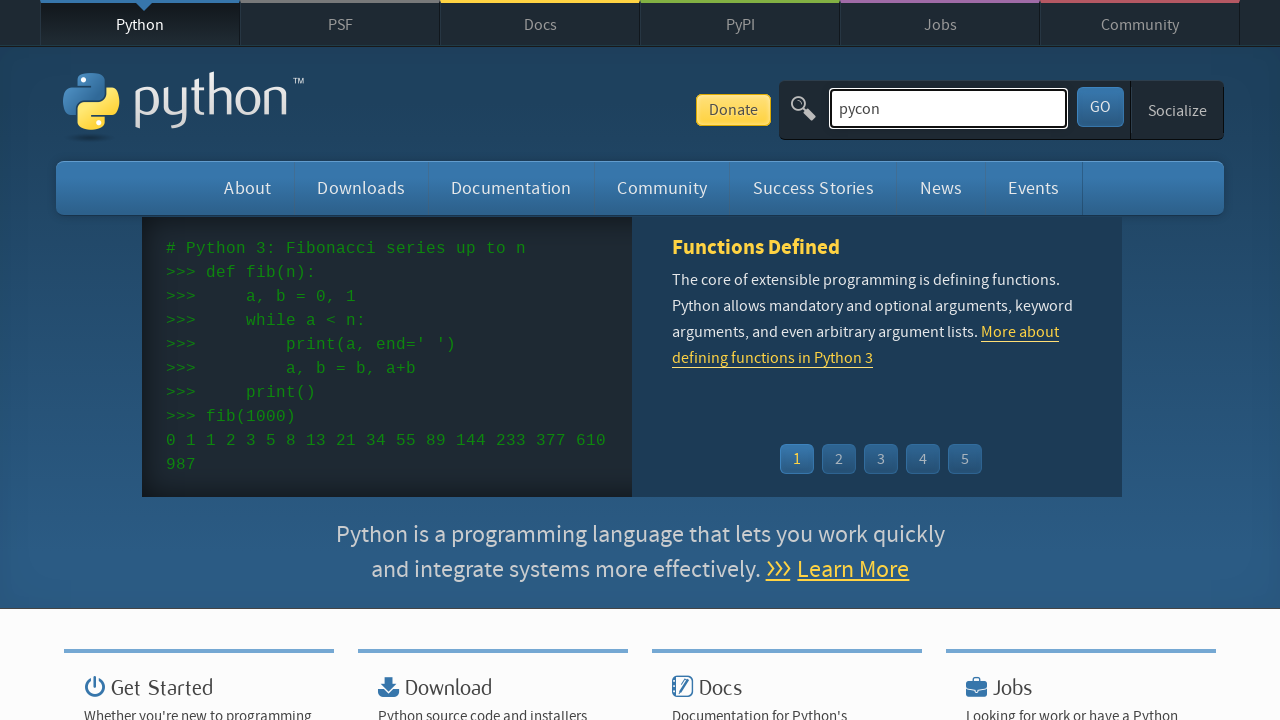

Pressed Enter to submit search for 'pycon' on input[name='q']
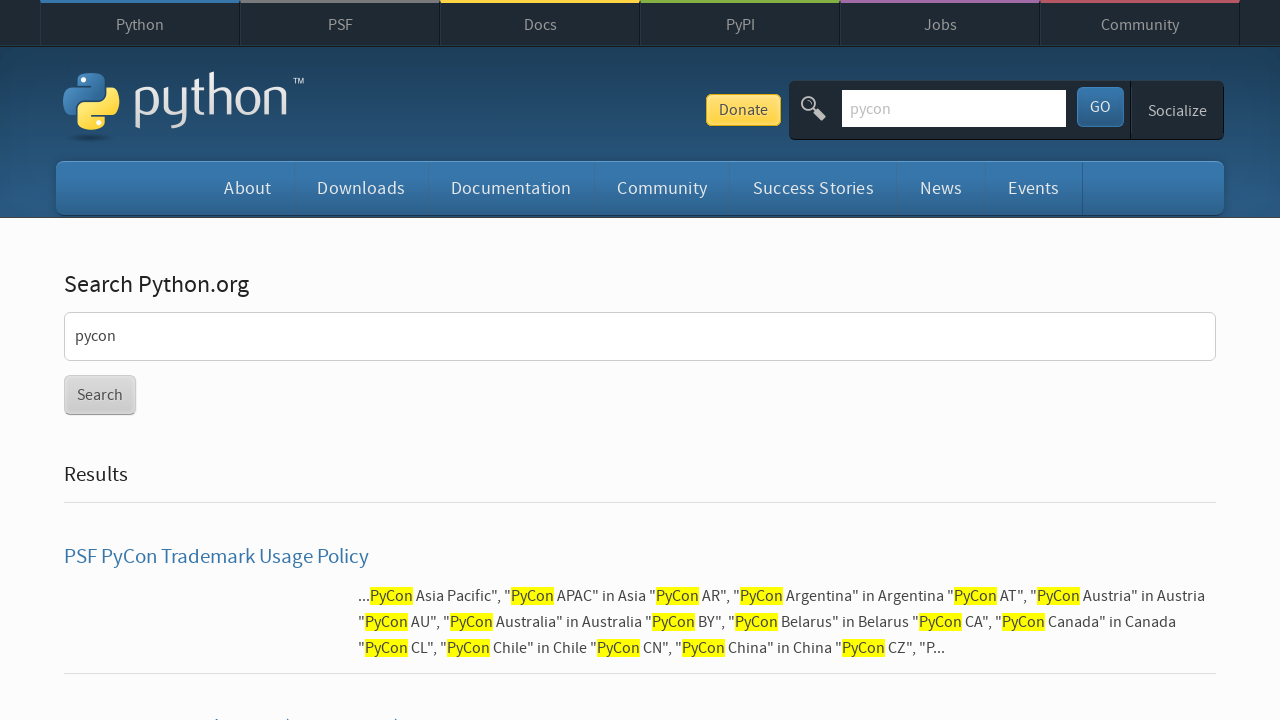

Waited for search results to load (networkidle)
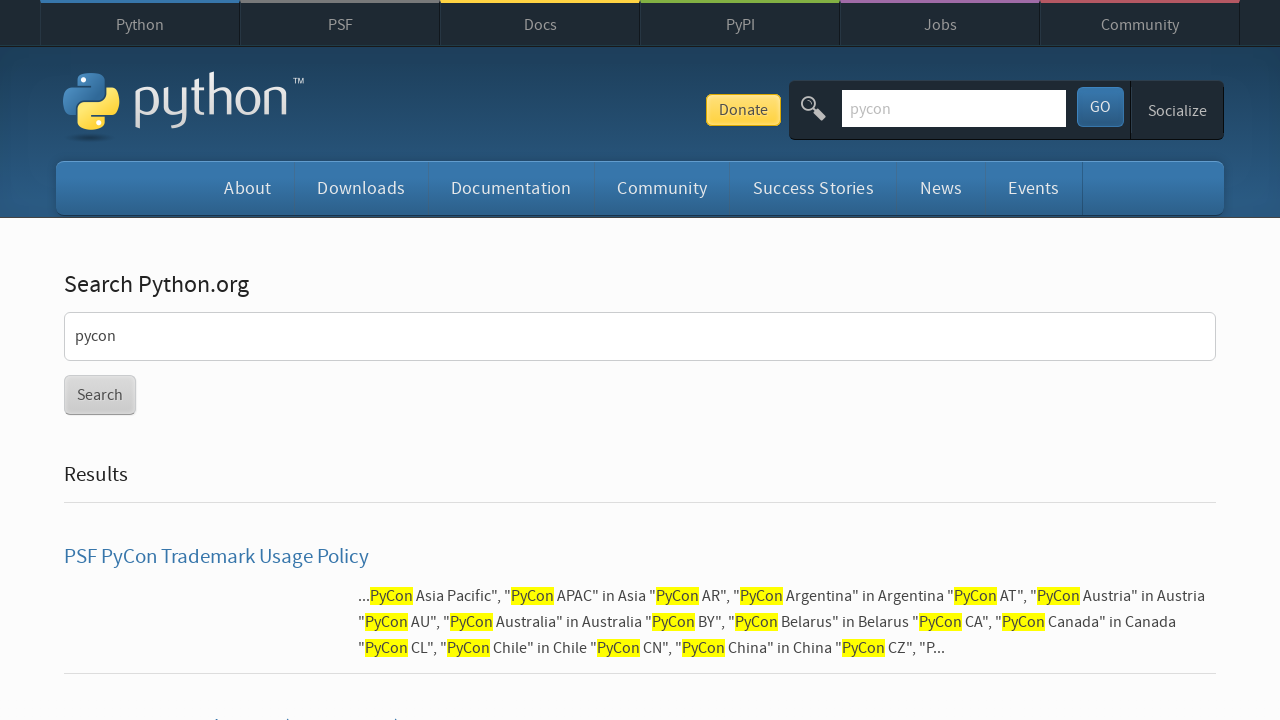

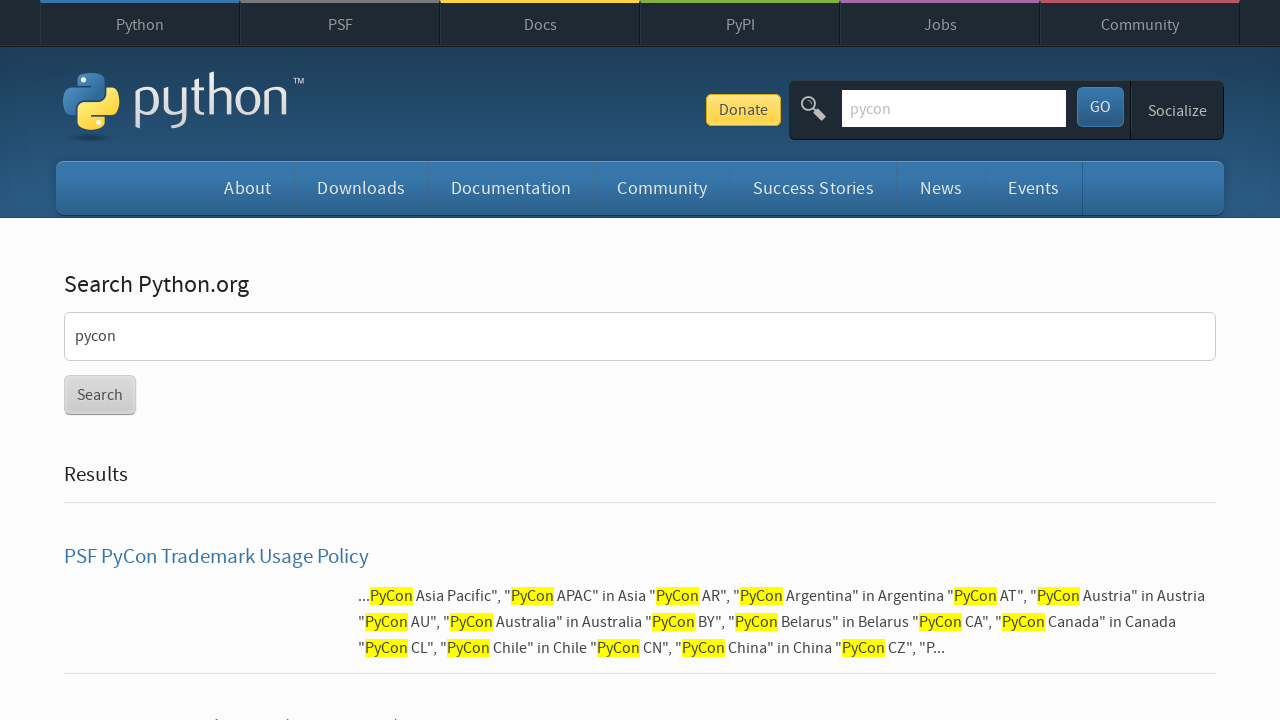